Tests the shopping cart functionality by adding multiple products and verifying the cart total calculation

Starting URL: http://jupiter.cloud.planittesting.com

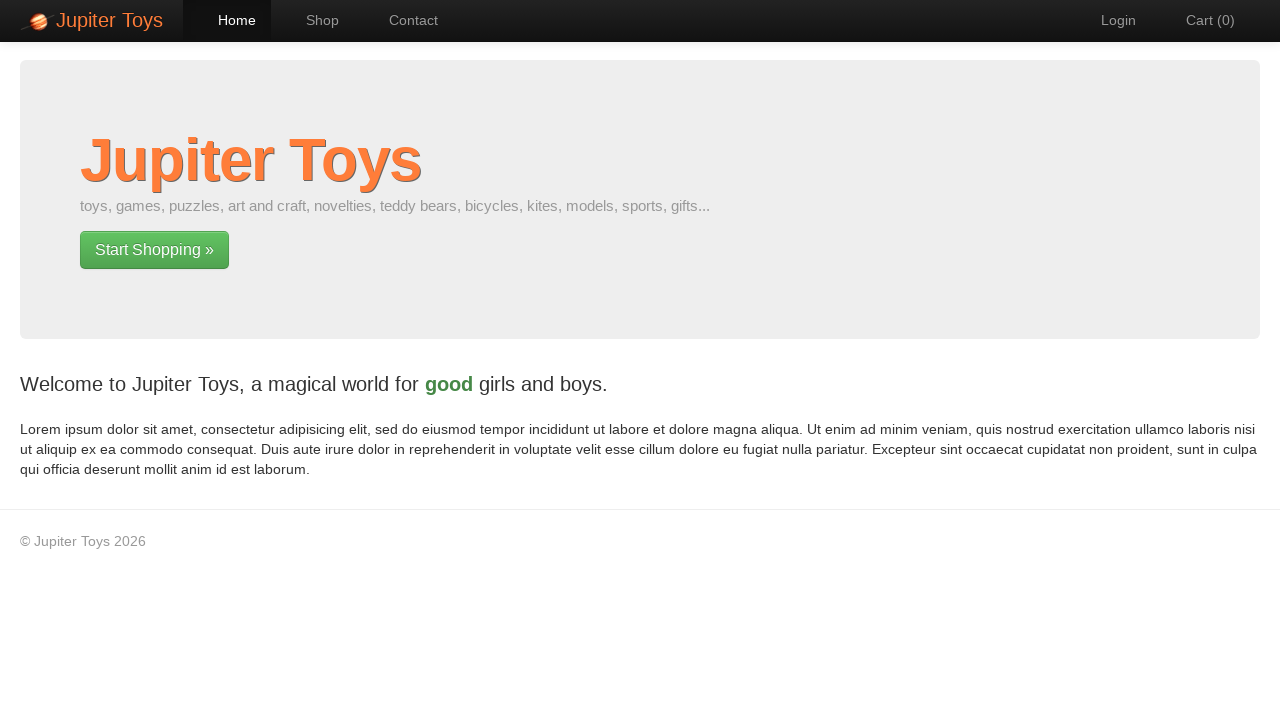

Clicked home navigation link at (227, 20) on #nav-home
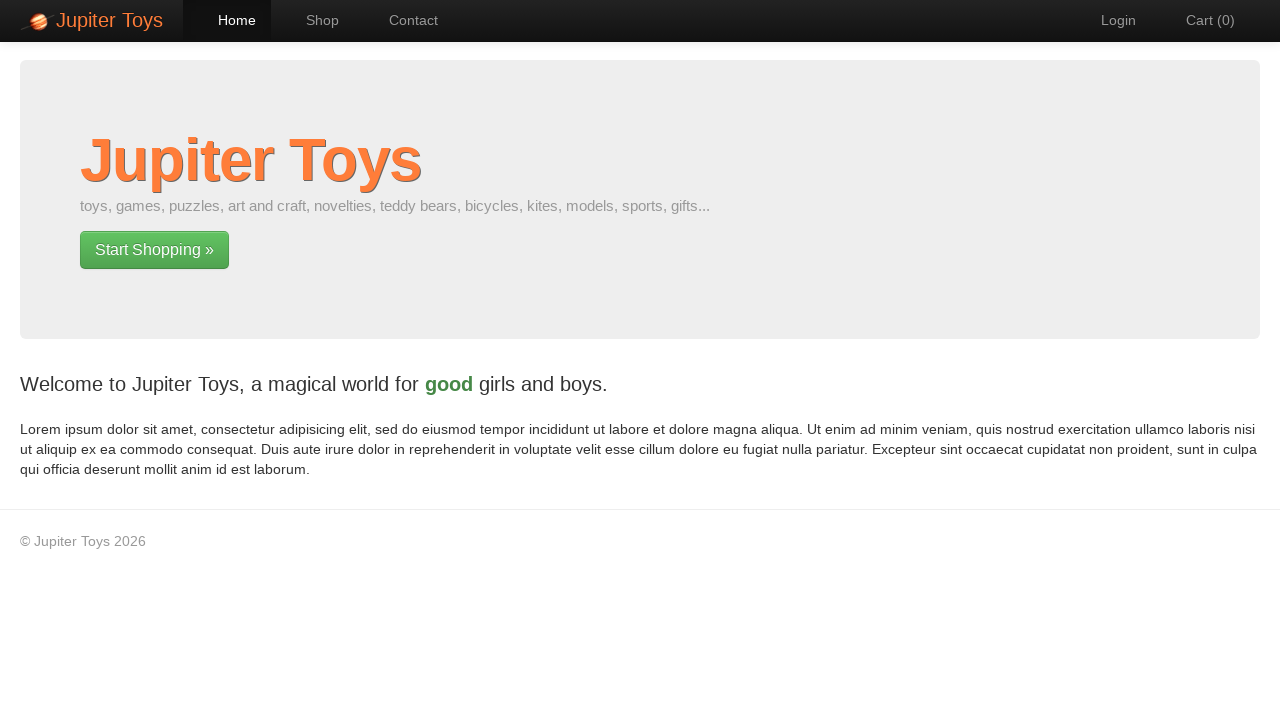

Clicked 'Start Shopping' link at (154, 250) on internal:role=link[name="Start Shopping"i]
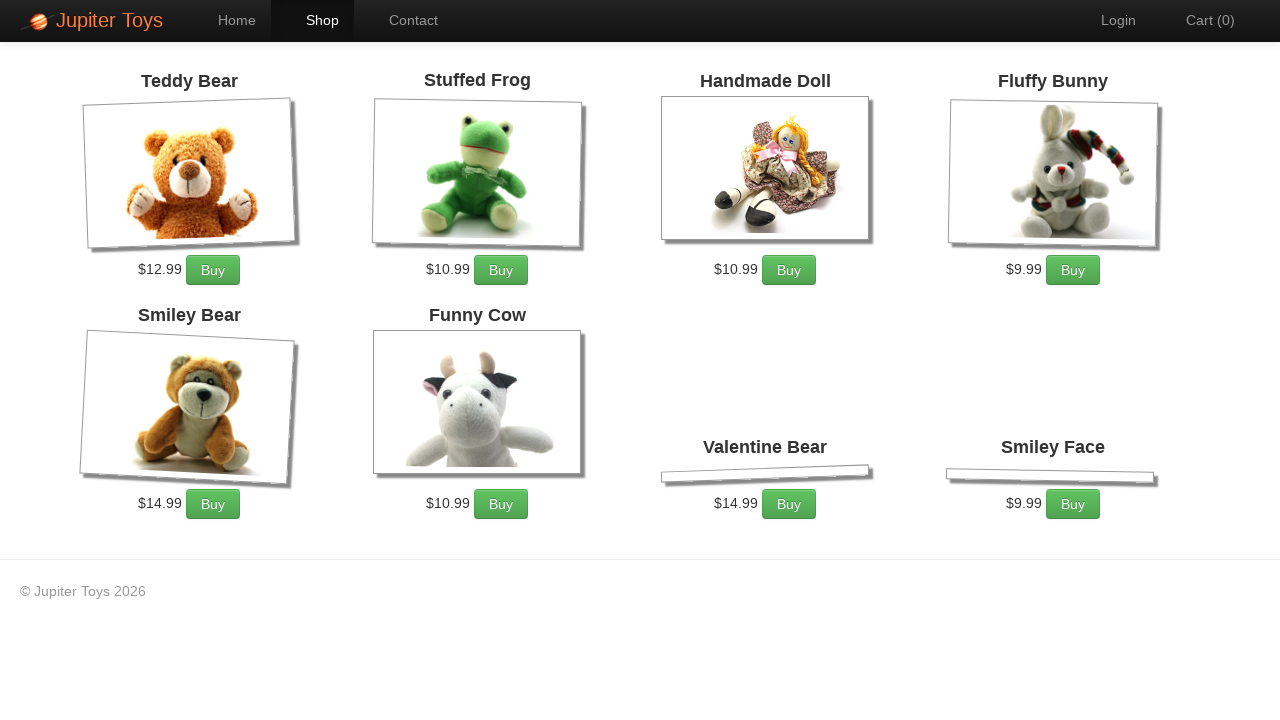

Added Stuffed Frog to cart (1st time) at (501, 270) on #product-2 >> text=Buy
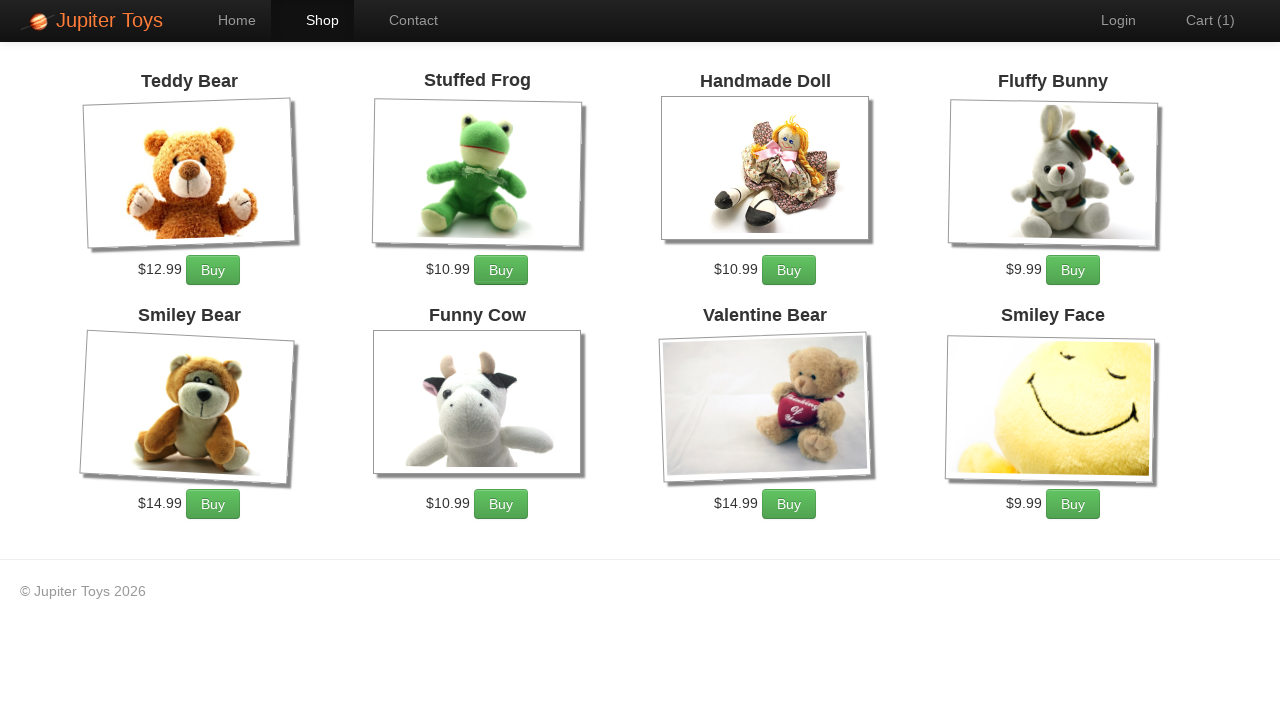

Added Stuffed Frog to cart (2nd time) at (501, 270) on #product-2 >> text=Buy
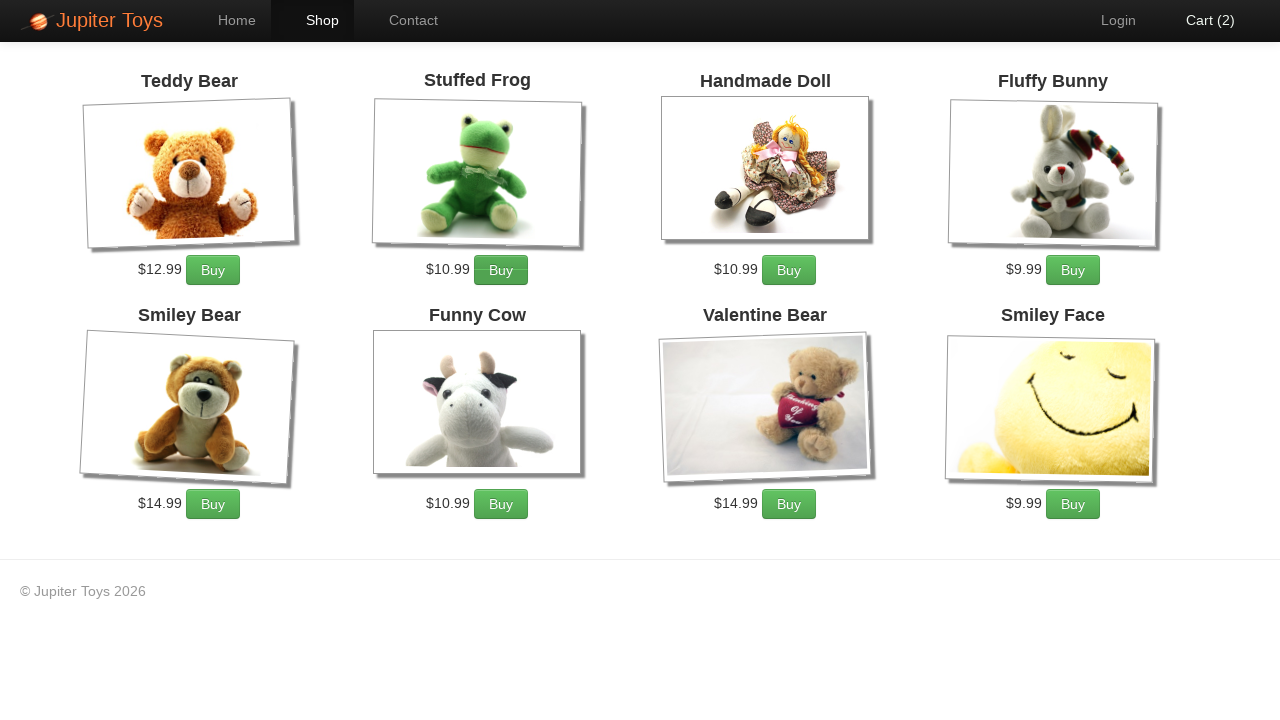

Added Fluffy Bunny to cart (time 1/5) at (1073, 270) on #product-4 >> text=Buy
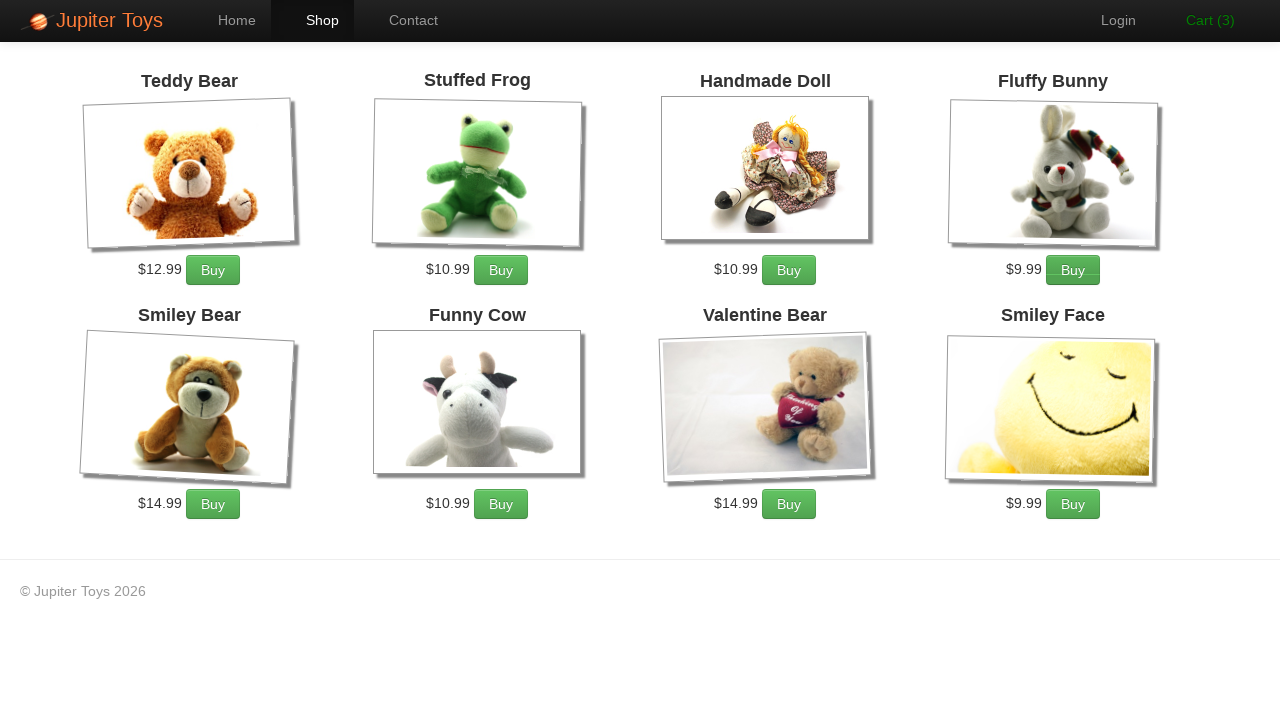

Added Fluffy Bunny to cart (time 2/5) at (1073, 270) on #product-4 >> text=Buy
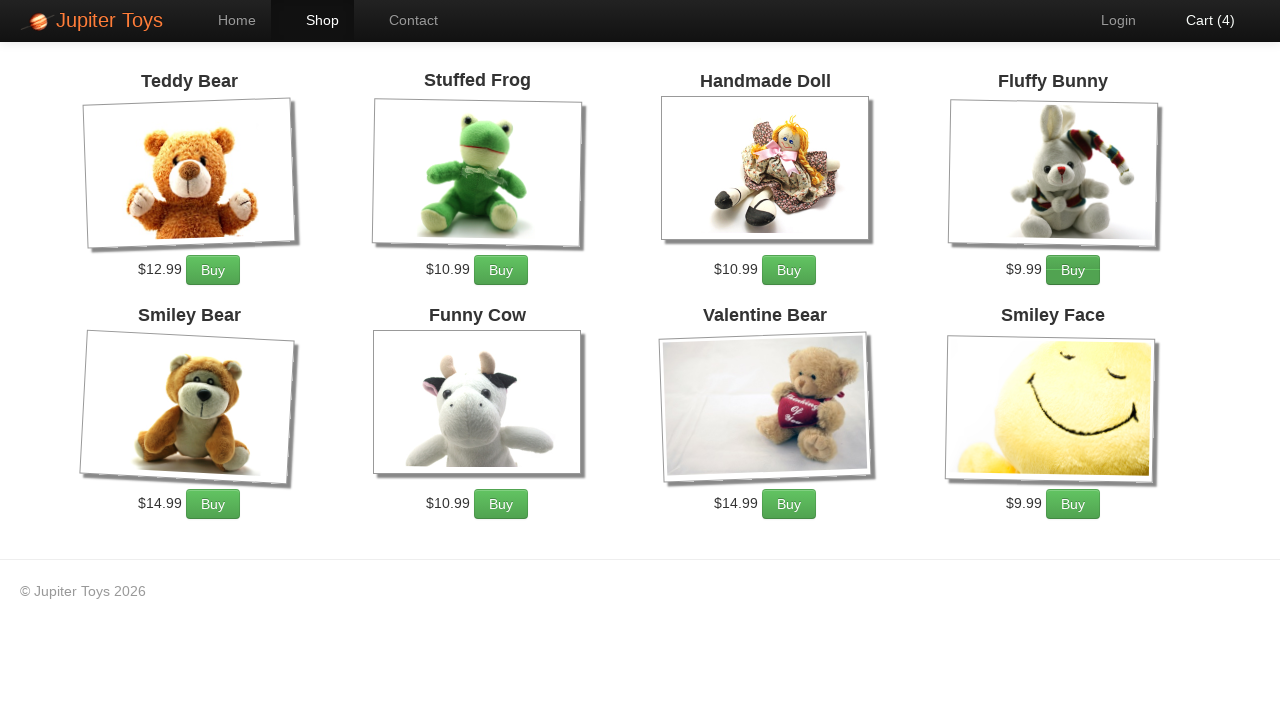

Added Fluffy Bunny to cart (time 3/5) at (1073, 270) on #product-4 >> text=Buy
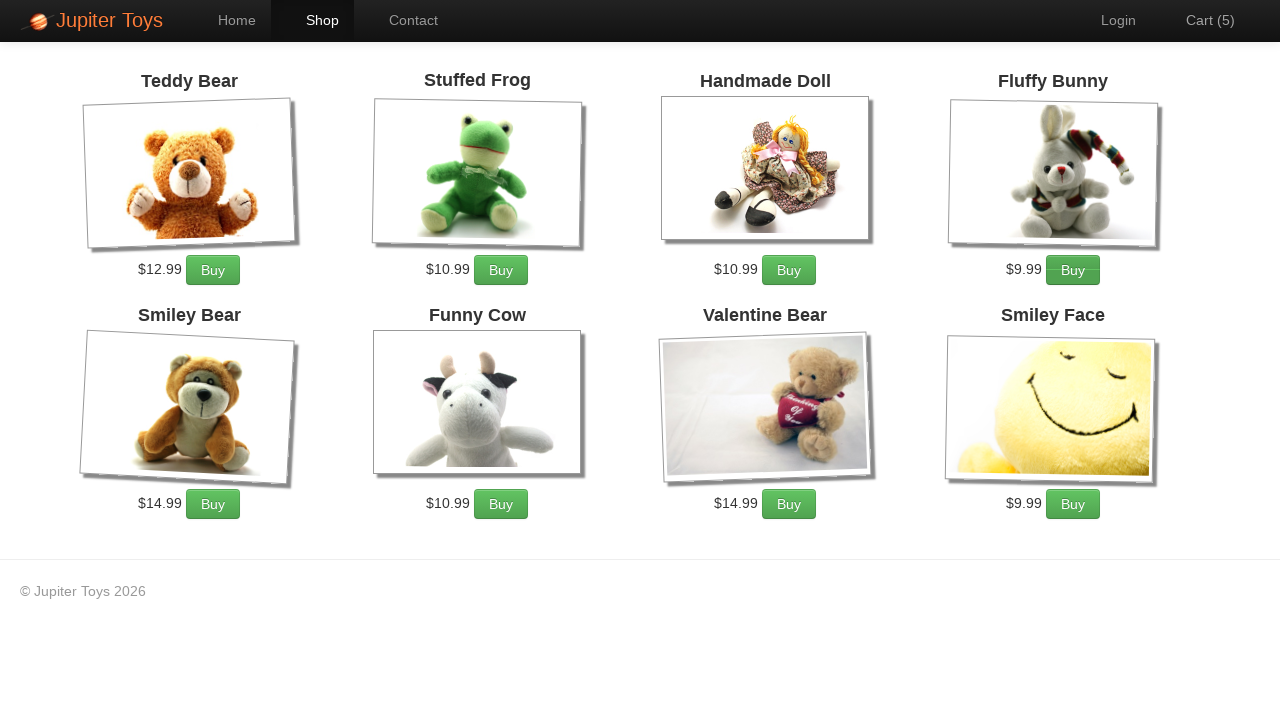

Added Fluffy Bunny to cart (time 4/5) at (1073, 270) on #product-4 >> text=Buy
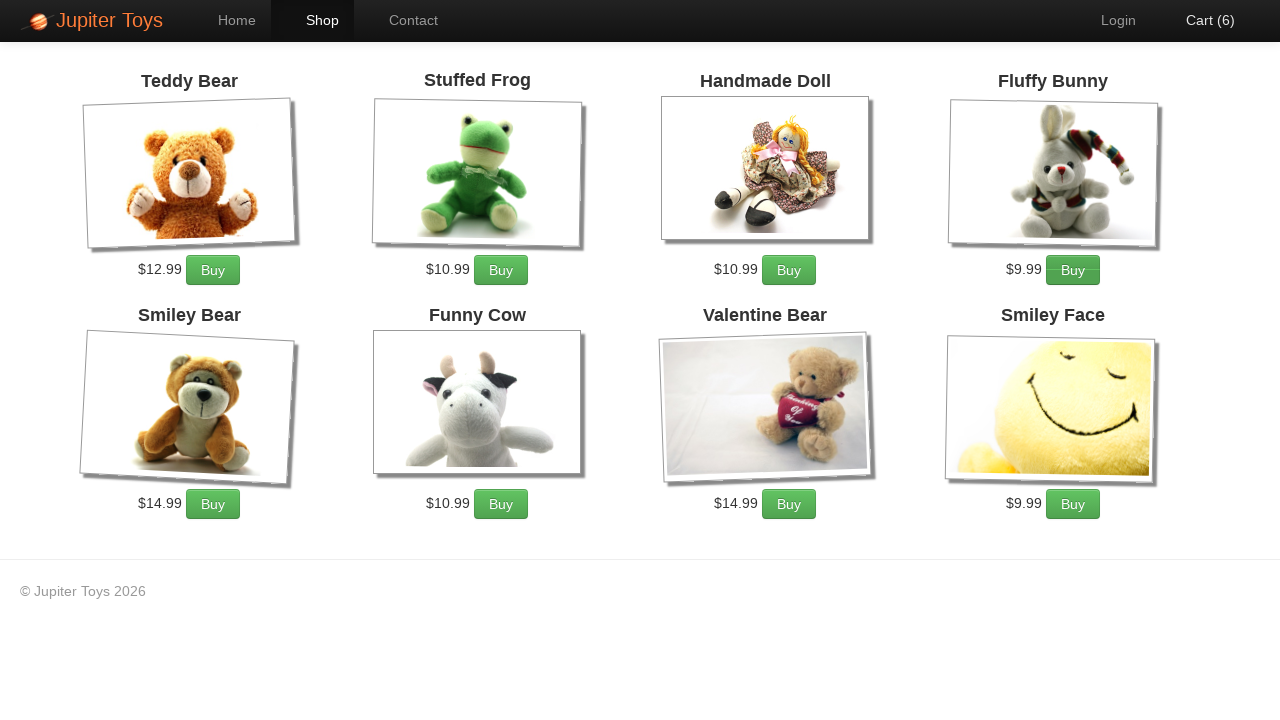

Added Fluffy Bunny to cart (time 5/5) at (1073, 270) on #product-4 >> text=Buy
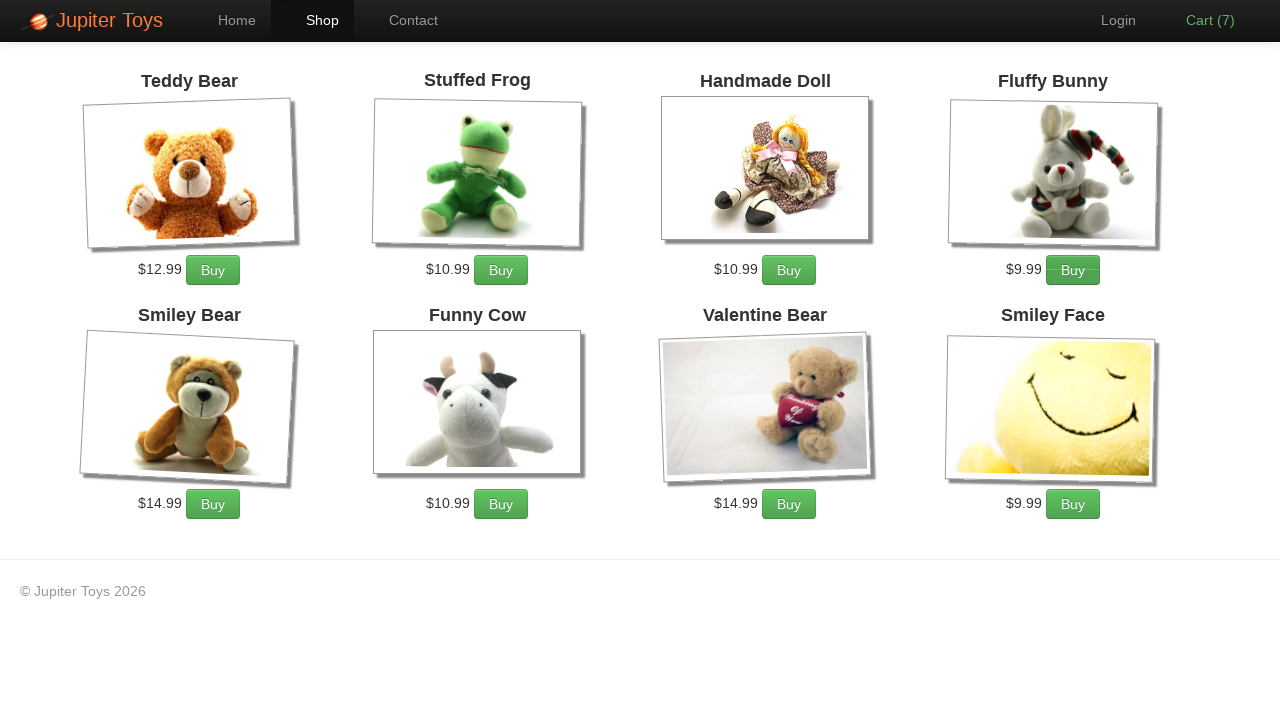

Added Valentine Bear to cart (time 1/3) at (789, 504) on #product-7 >> text=Buy
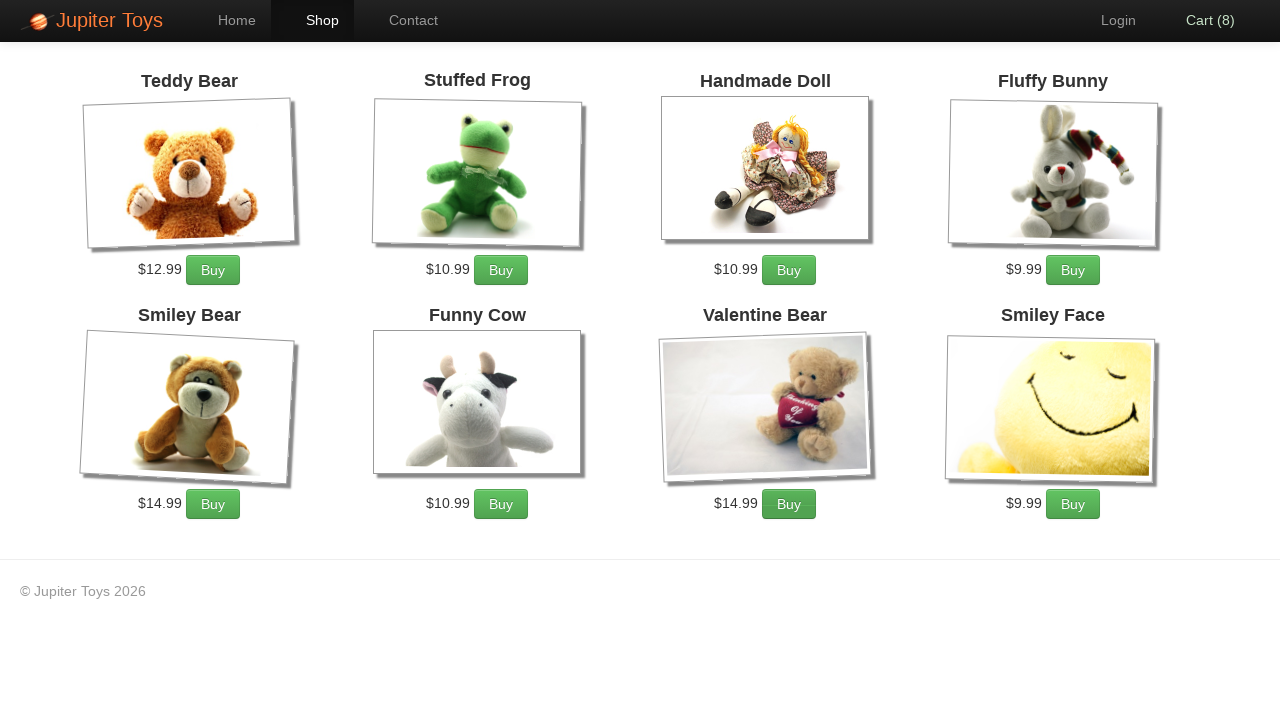

Added Valentine Bear to cart (time 2/3) at (789, 504) on #product-7 >> text=Buy
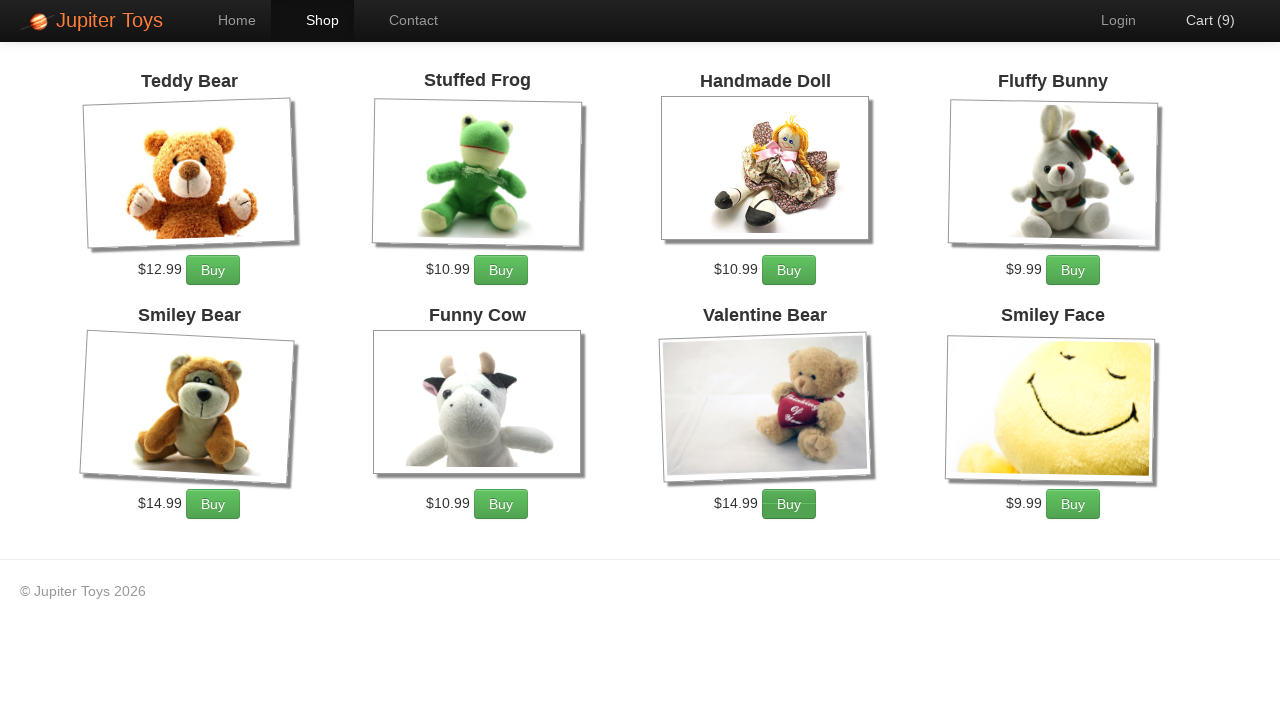

Added Valentine Bear to cart (time 3/3) at (789, 504) on #product-7 >> text=Buy
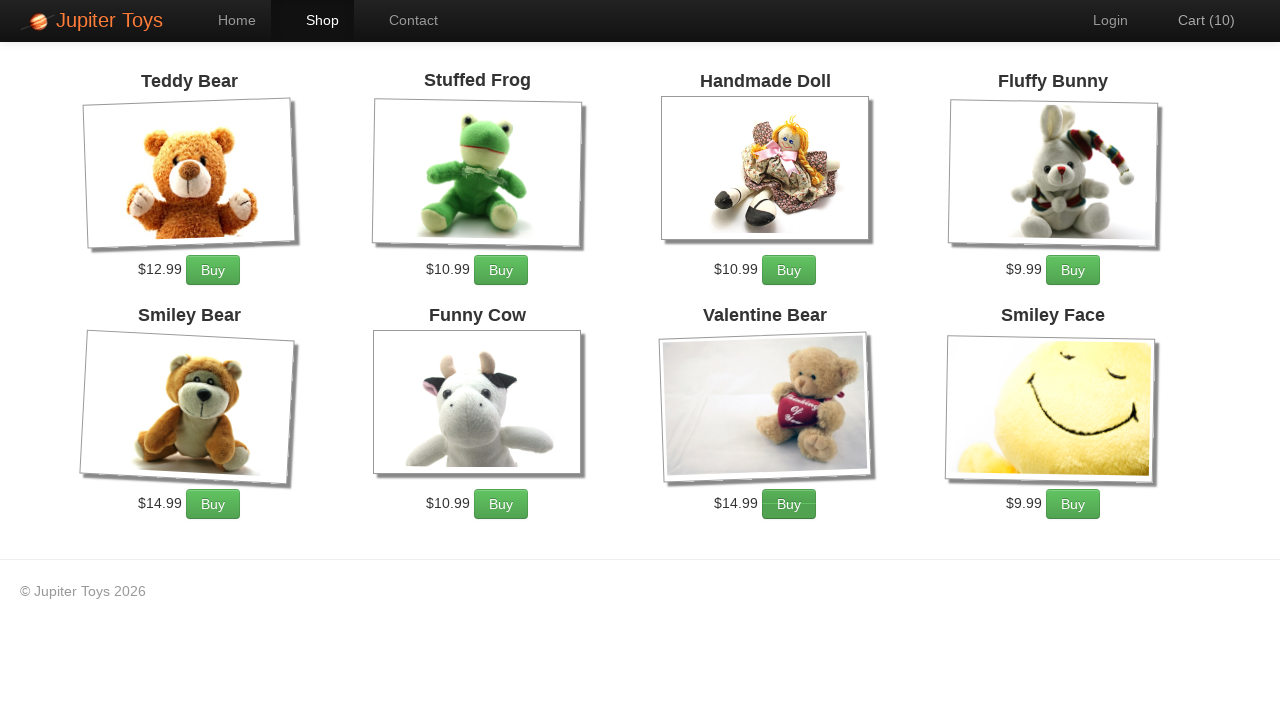

Navigated to shopping cart at (1196, 20) on #nav-cart
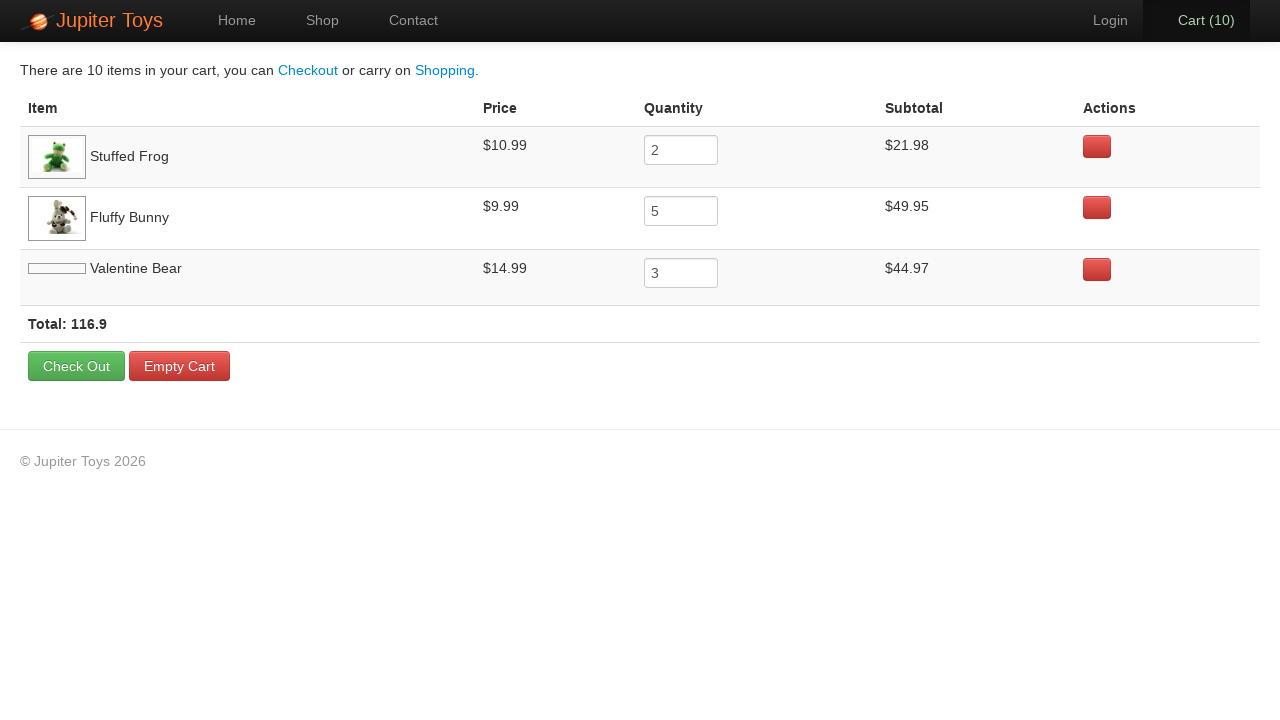

Cart loaded and total element is visible
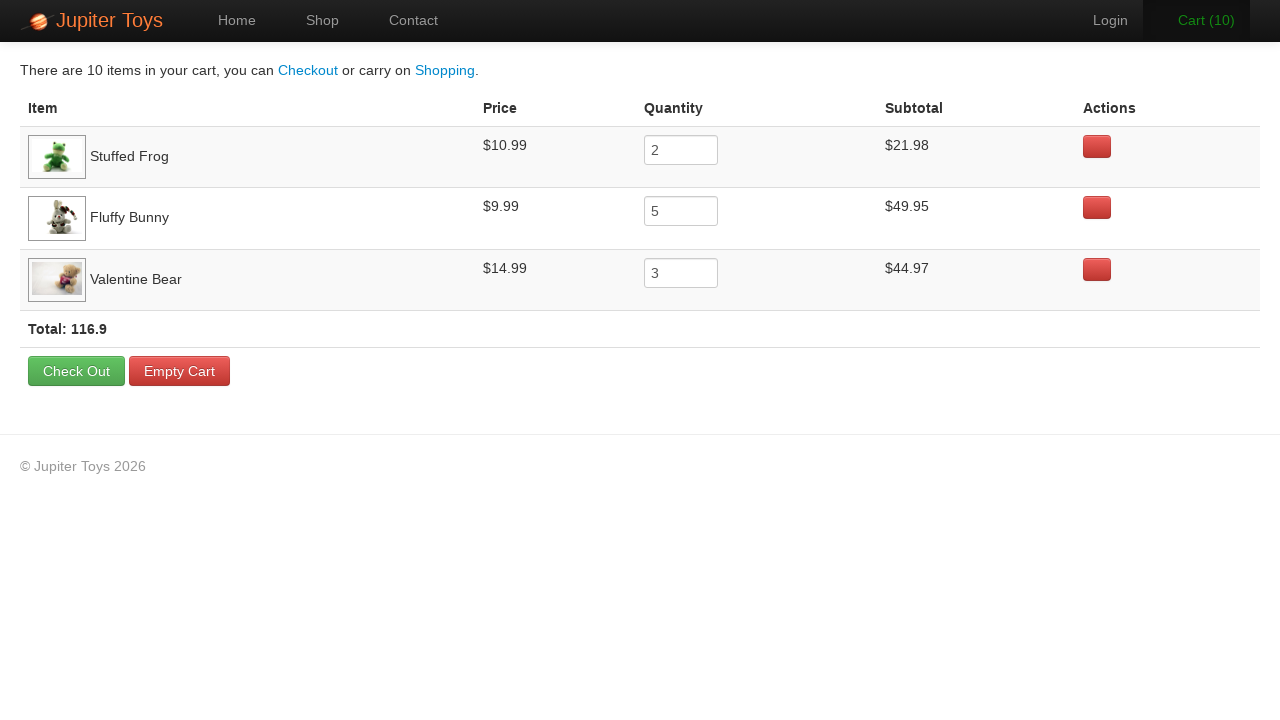

Verified that cart total is displayed
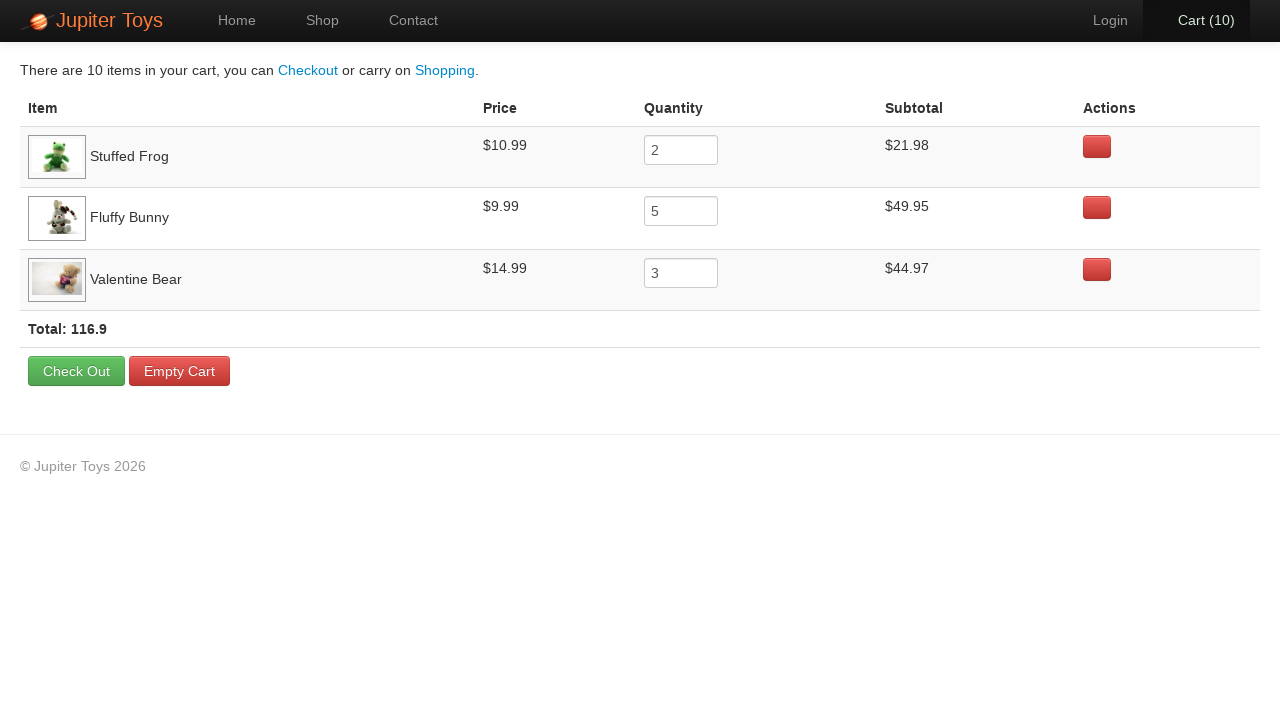

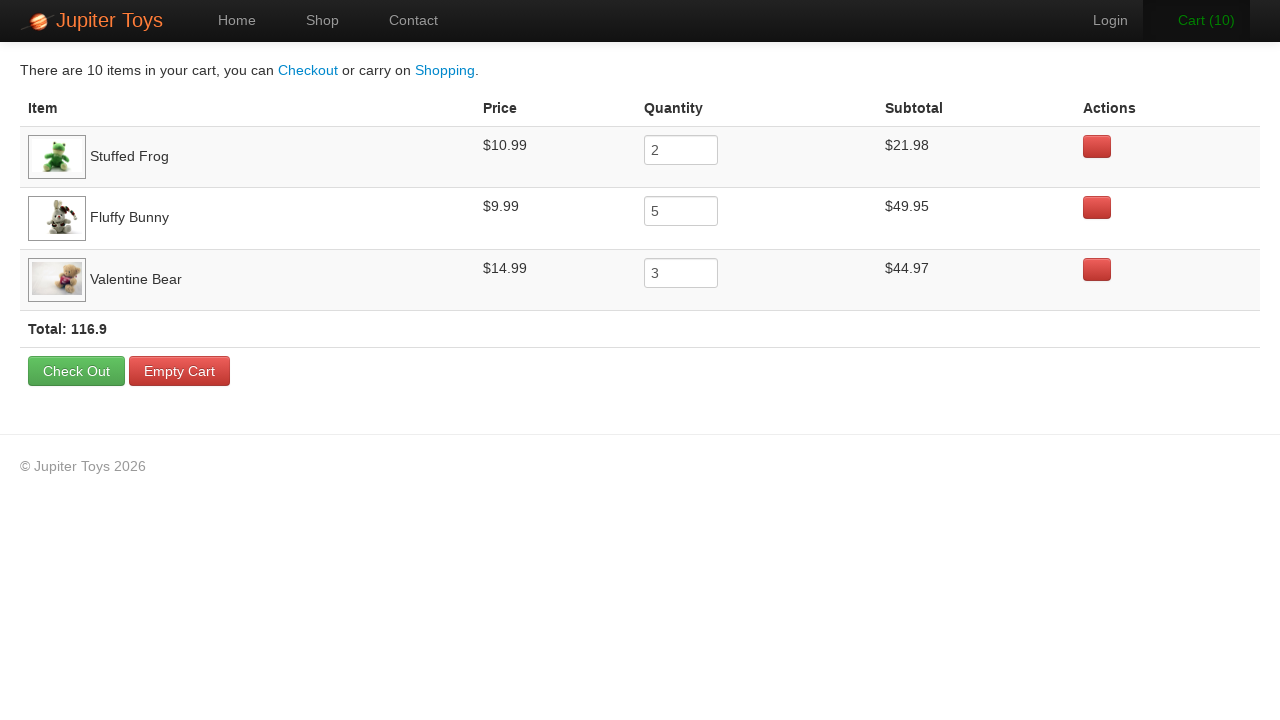